Opens jQuery UI website and scrolls down the page by 400 pixels vertically

Starting URL: http://jqueryui.com

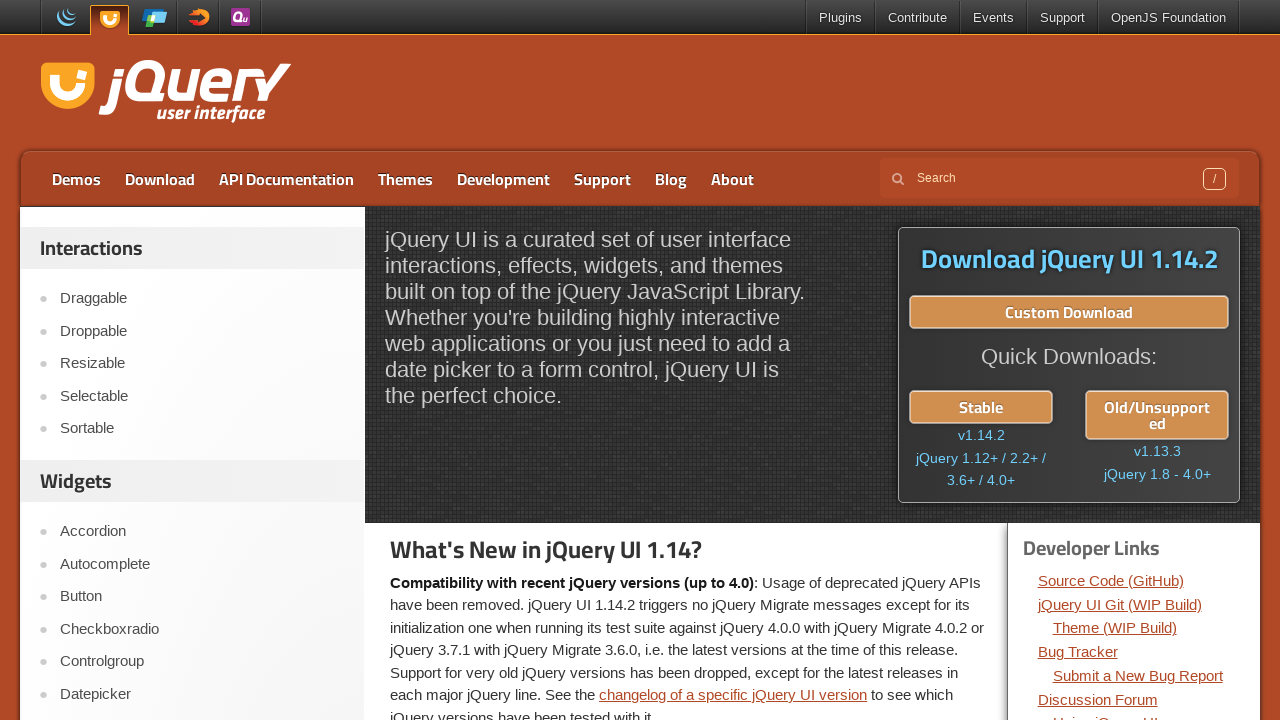

Scrolled page down by 400 pixels vertically
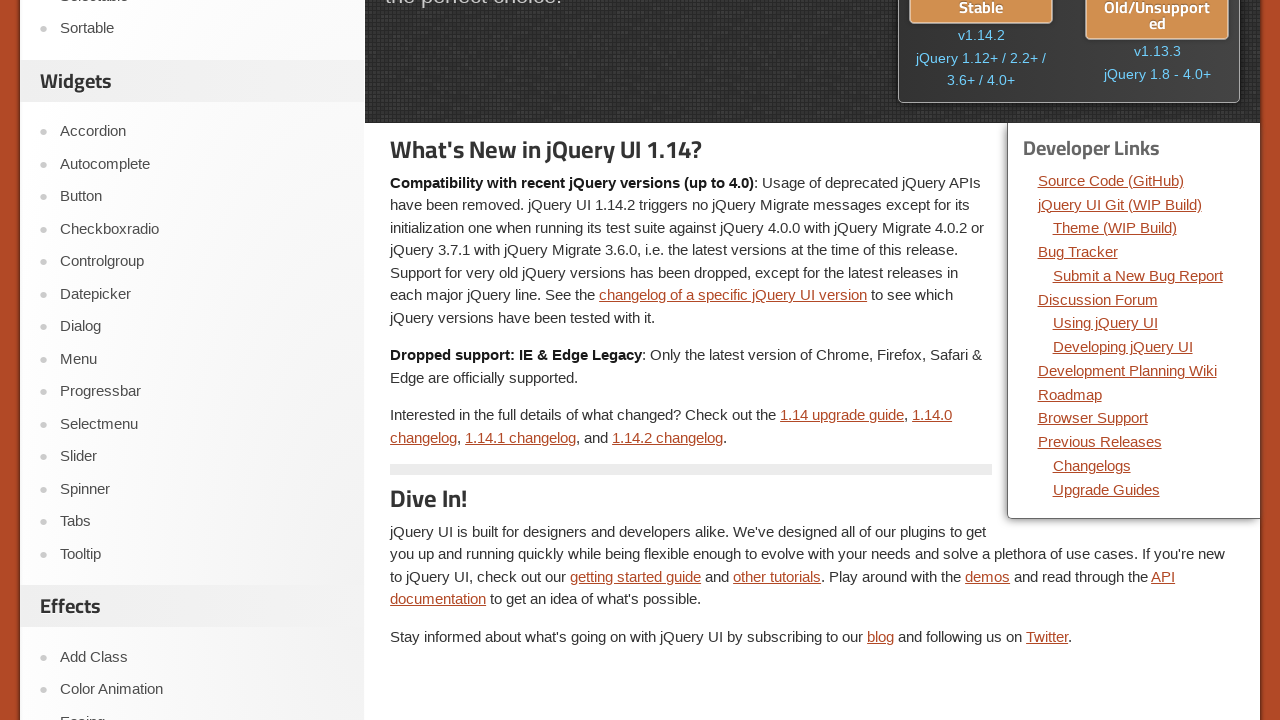

Waited 1 second for scroll effect to complete
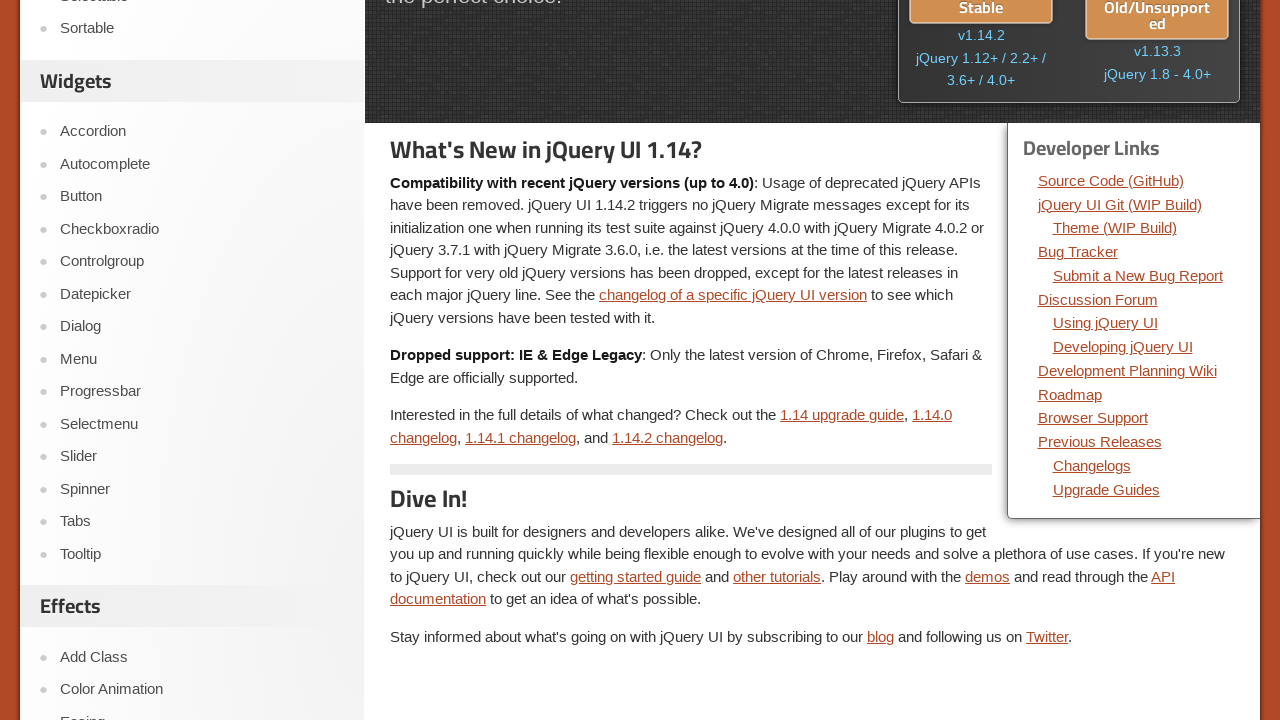

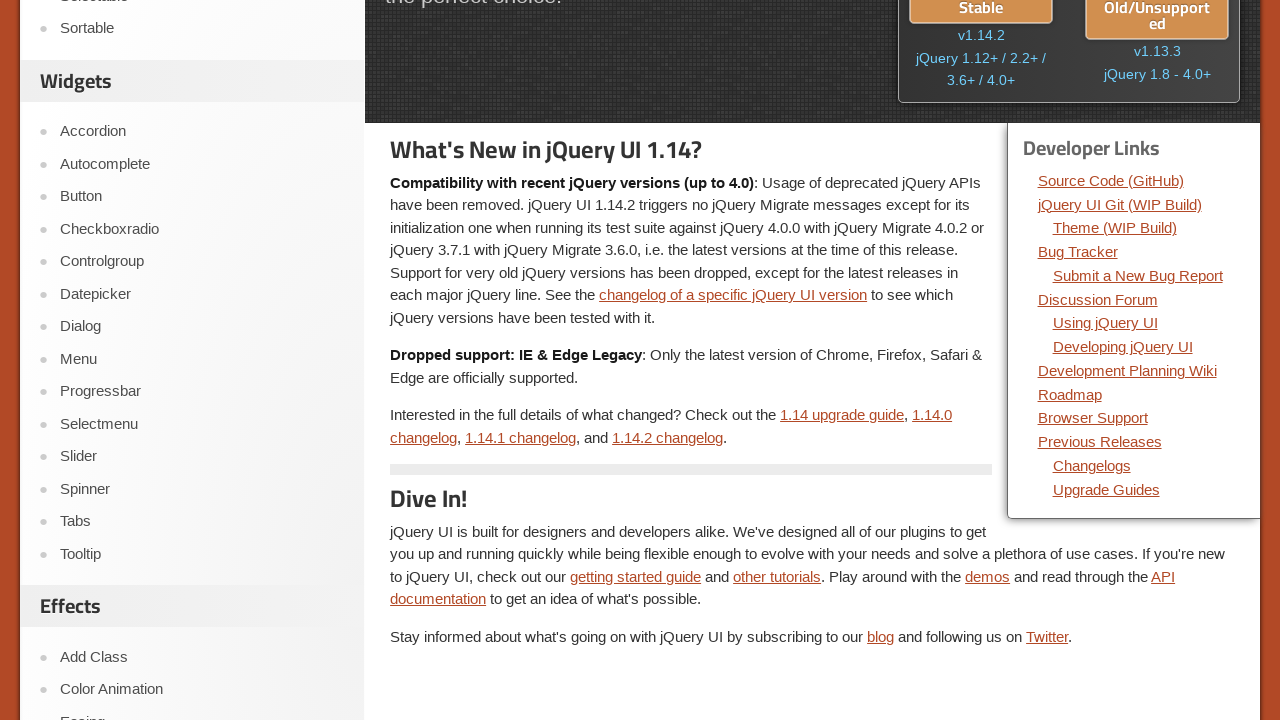